Navigates to the Chennai Super Kings official website and verifies the page loads successfully

Starting URL: https://www.chennaisuperkings.com/

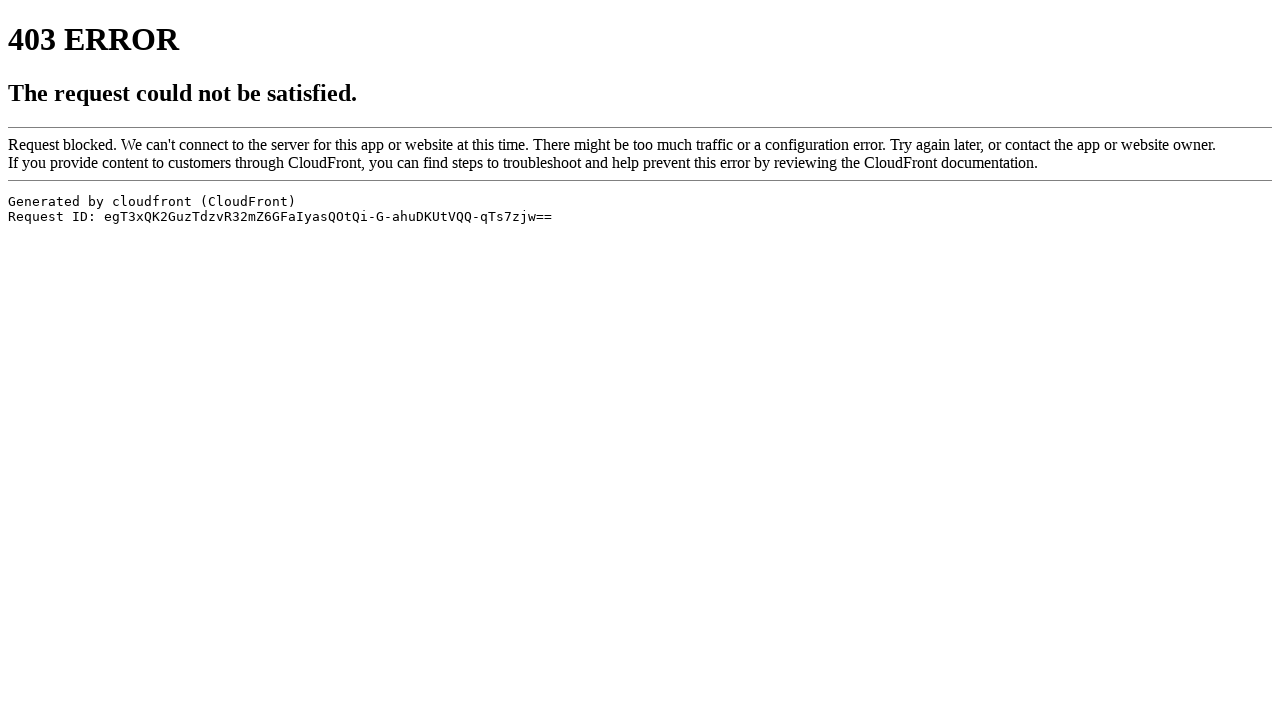

Navigated to Chennai Super Kings official website
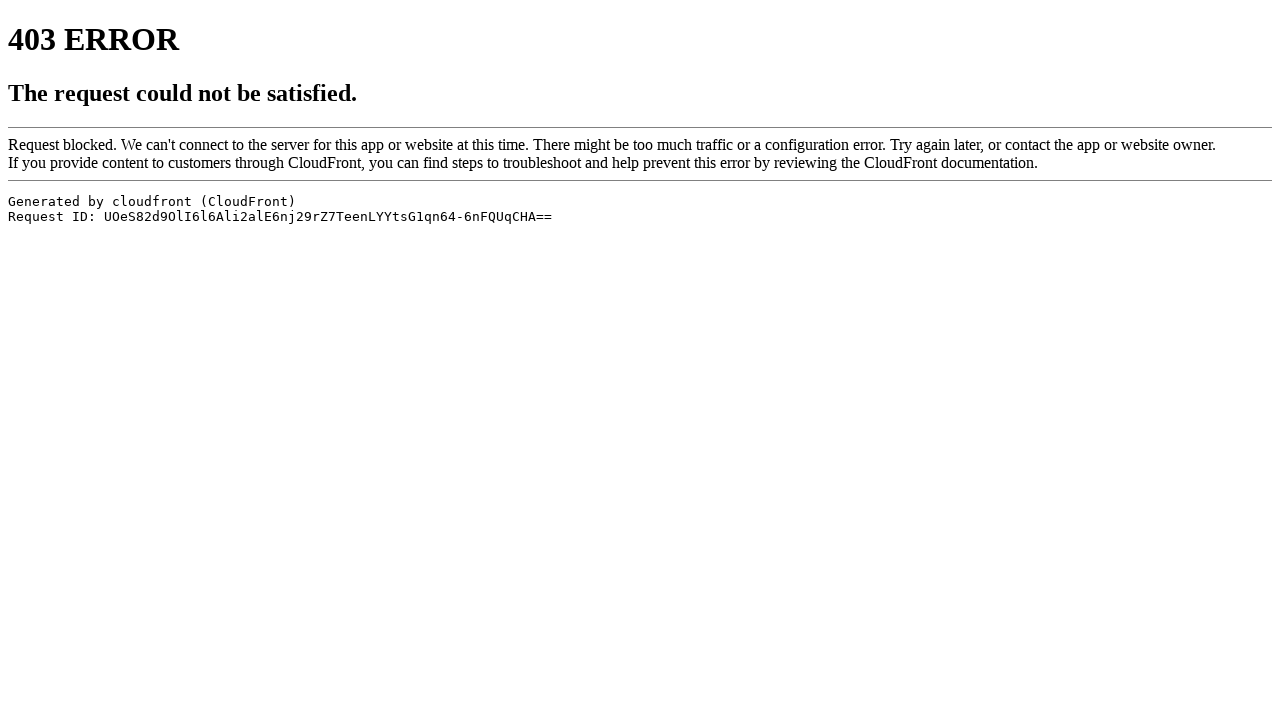

Page DOM content loaded successfully
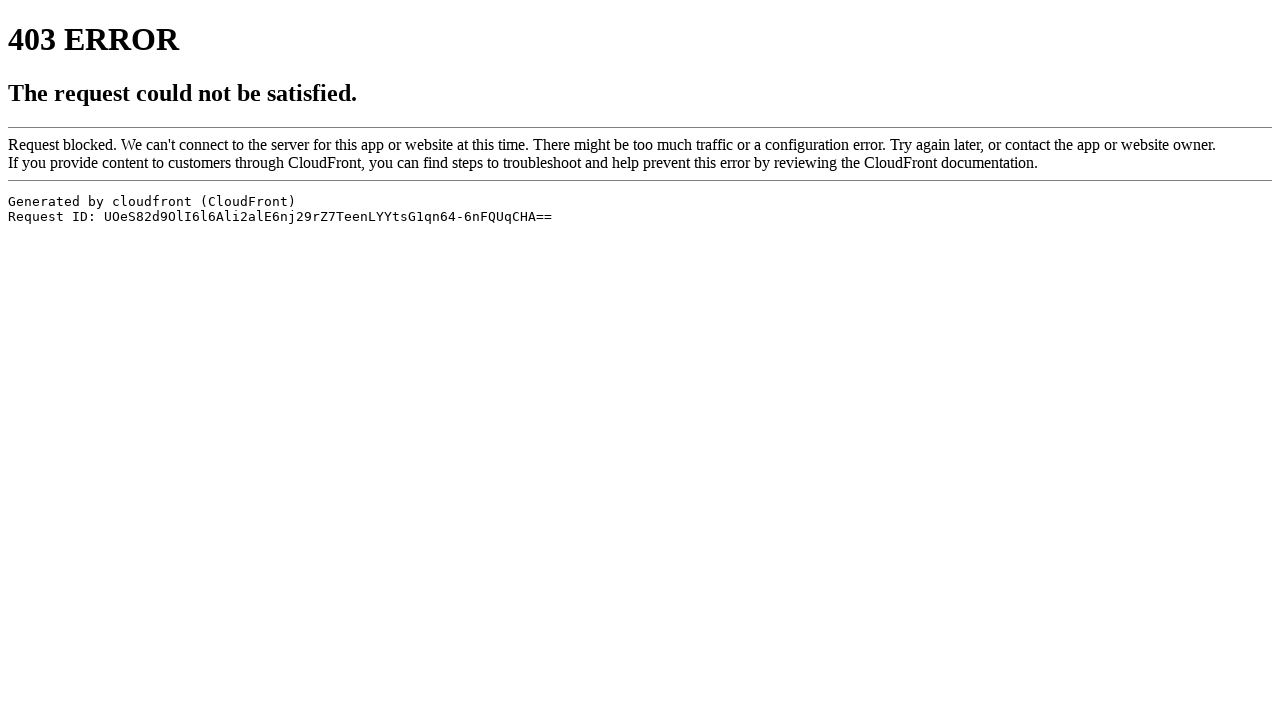

Verified page URL matches expected Chennai Super Kings website
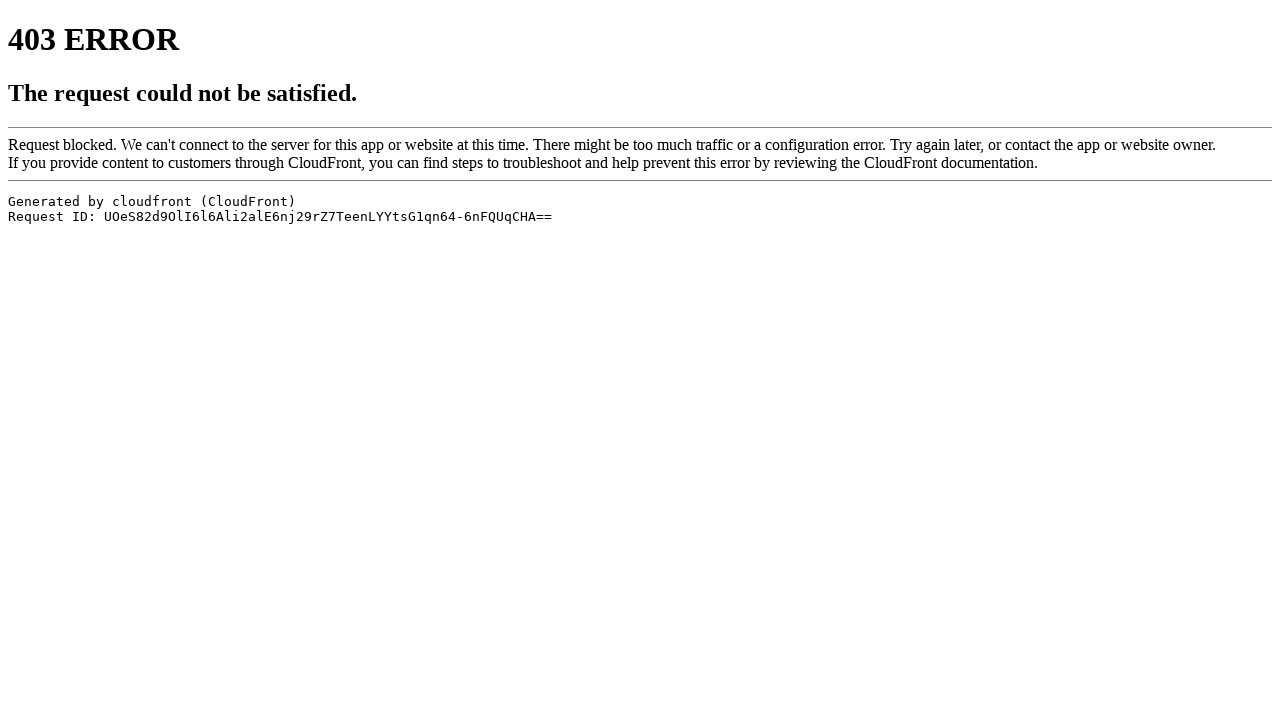

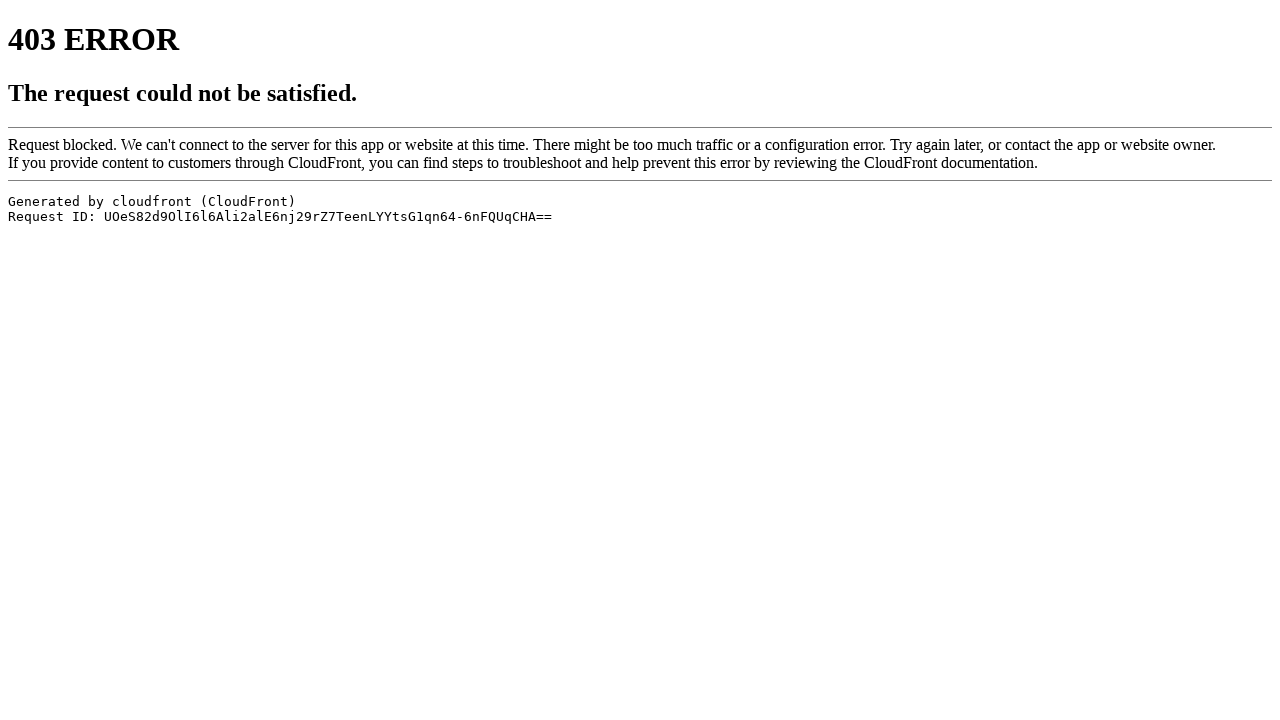